Tests a registration form by filling in personal details including first name, last name, address, email, phone number, and selecting gender option

Starting URL: http://demo.automationtesting.in/Register.html

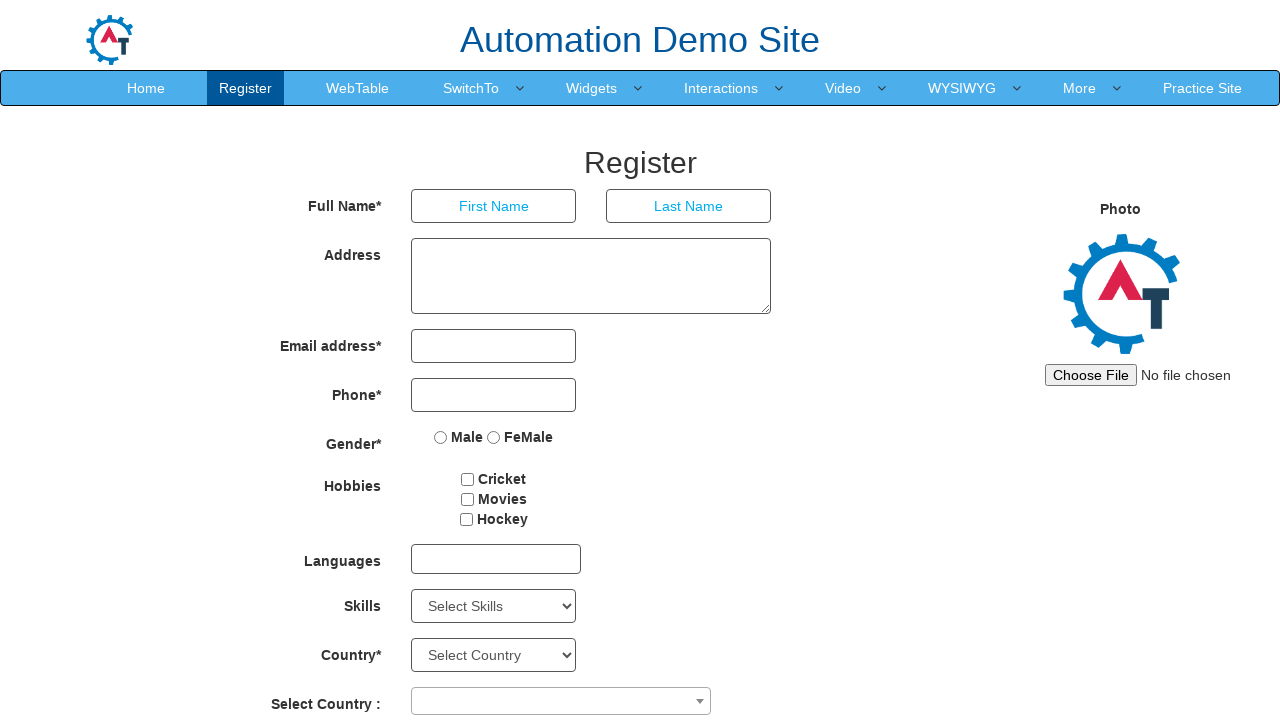

Filled first name field with 'Marcus' on input[placeholder='First Name']
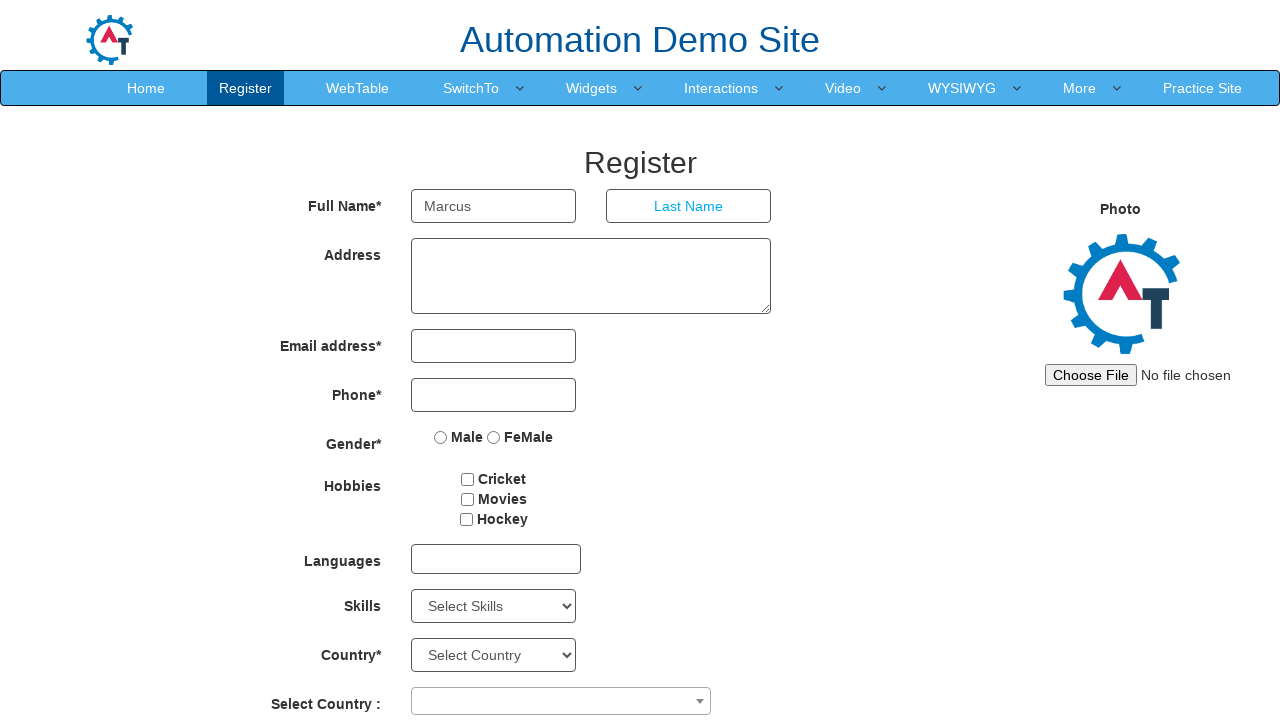

Filled last name field with 'Johnson' on input[placeholder='Last Name']
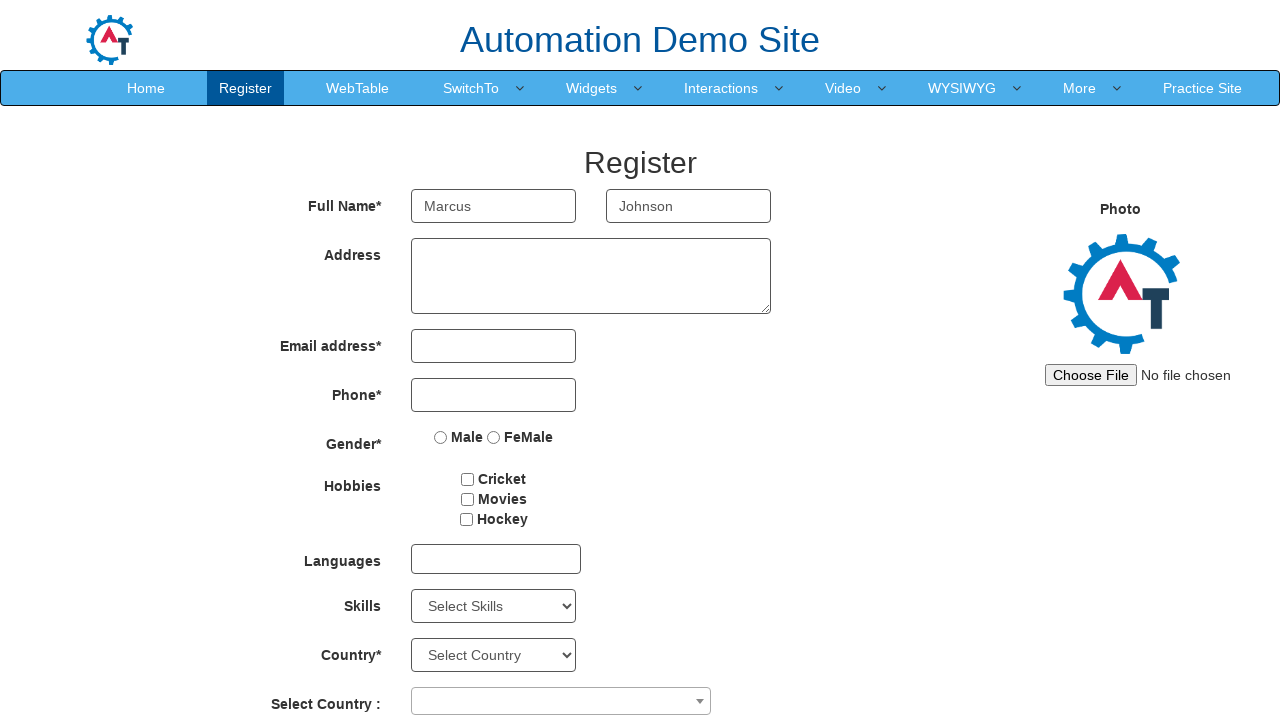

Filled address field with '456 Oak Street, Seattle' on textarea[ng-model='Adress']
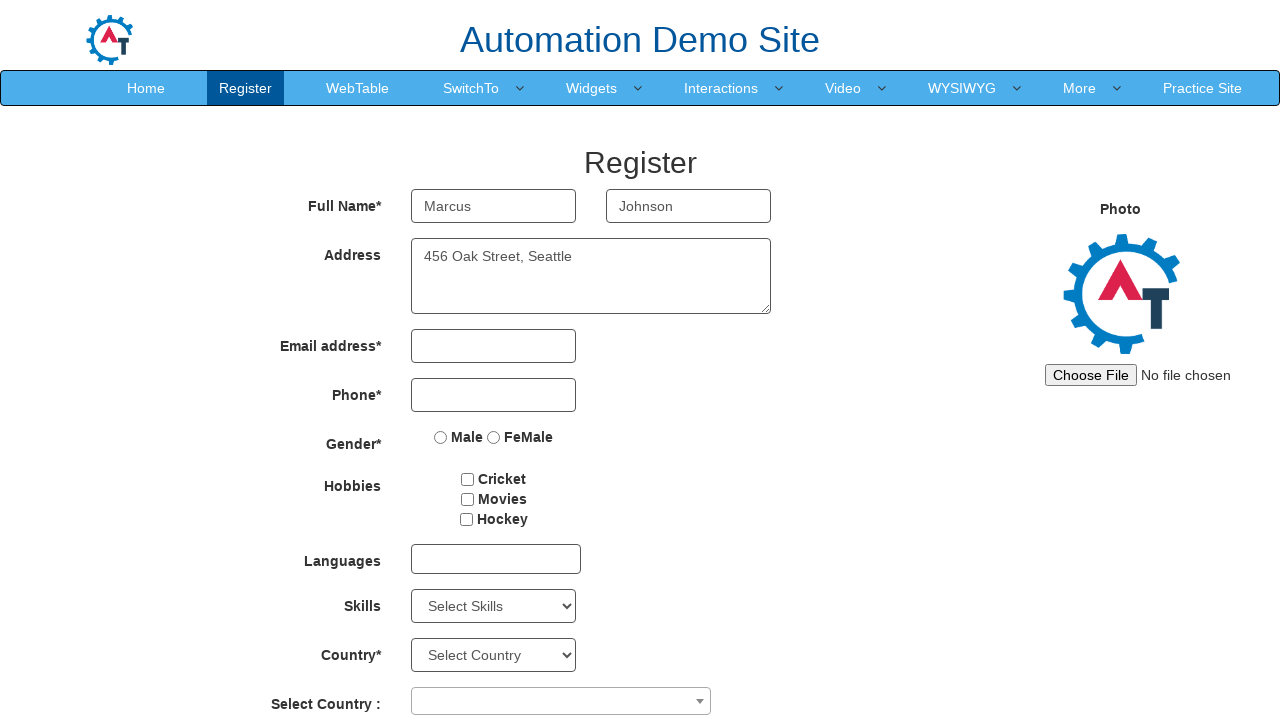

Filled email field with 'marcus.johnson@example.com' on input[type='email']
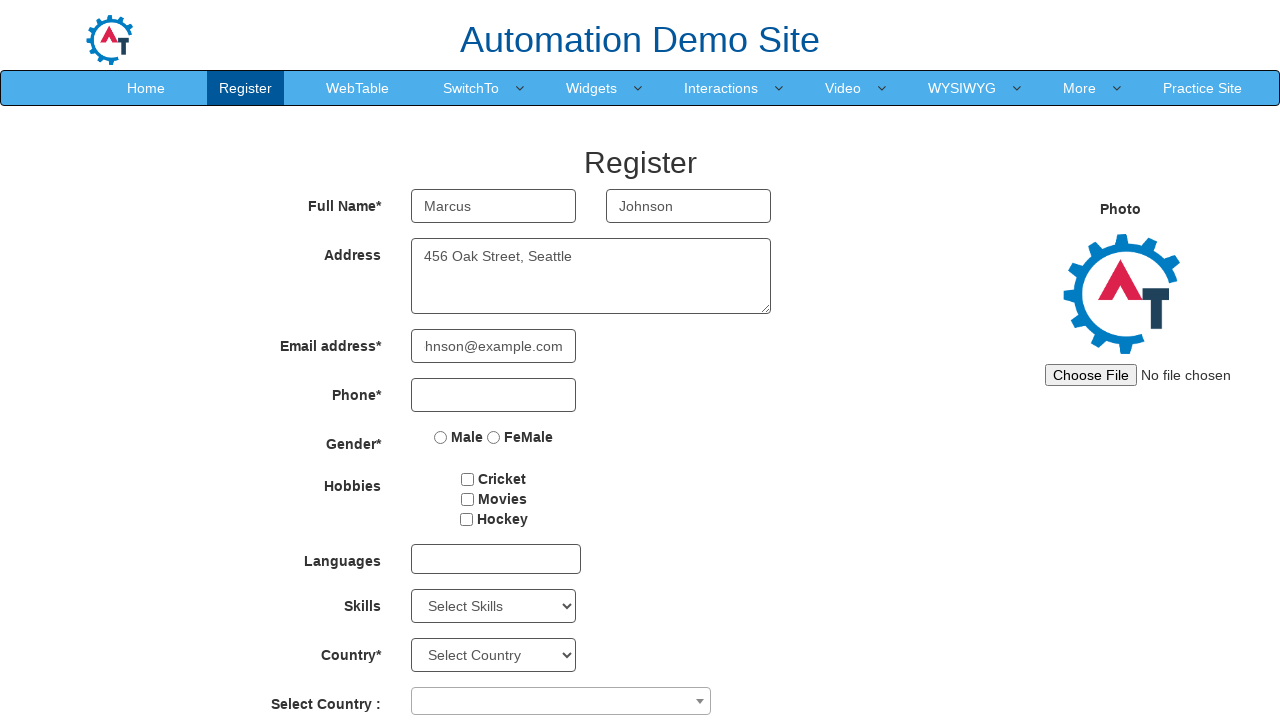

Filled phone number field with '5551234567' on input[type='tel']
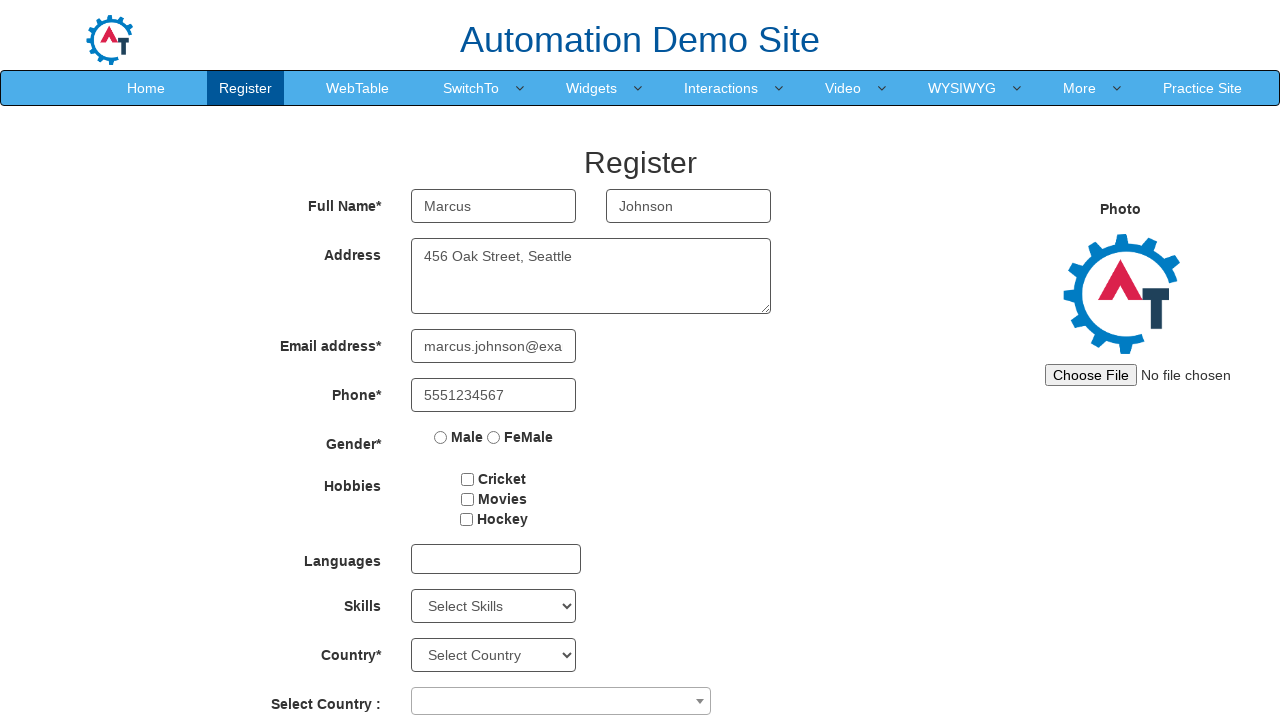

Selected Male gender option at (441, 437) on input[ng-model='radiovalue'] >> nth=0
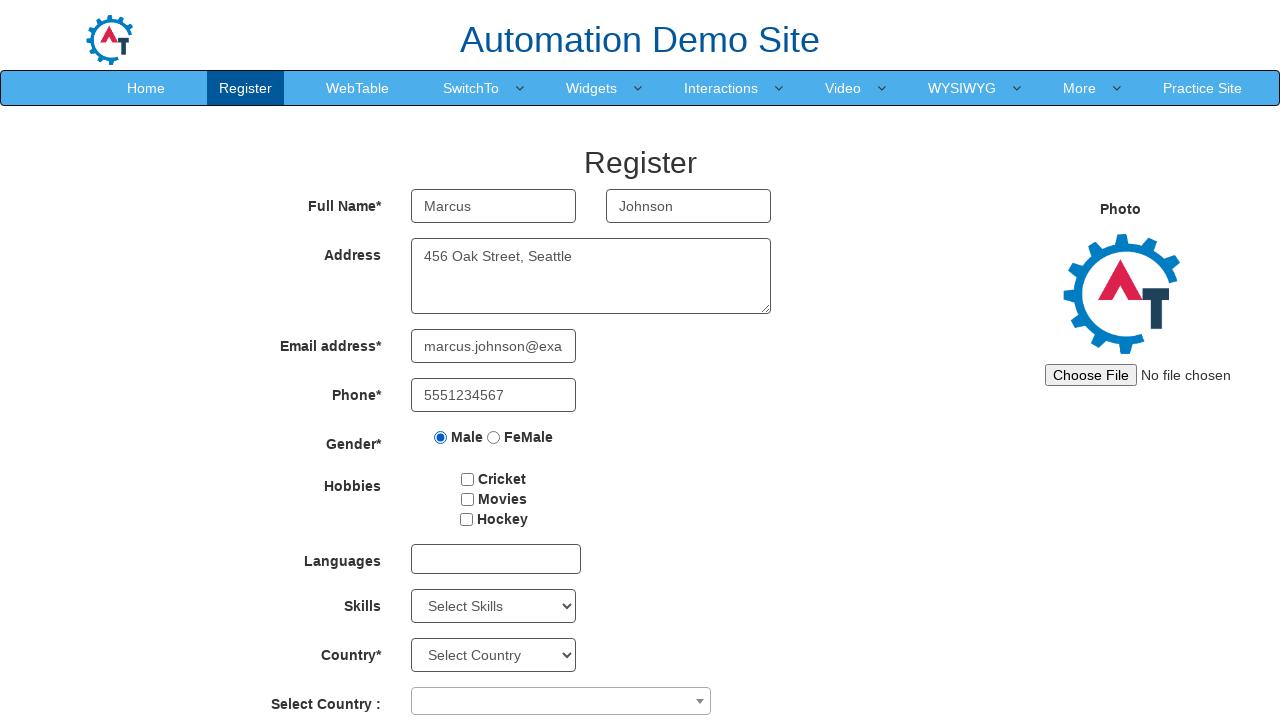

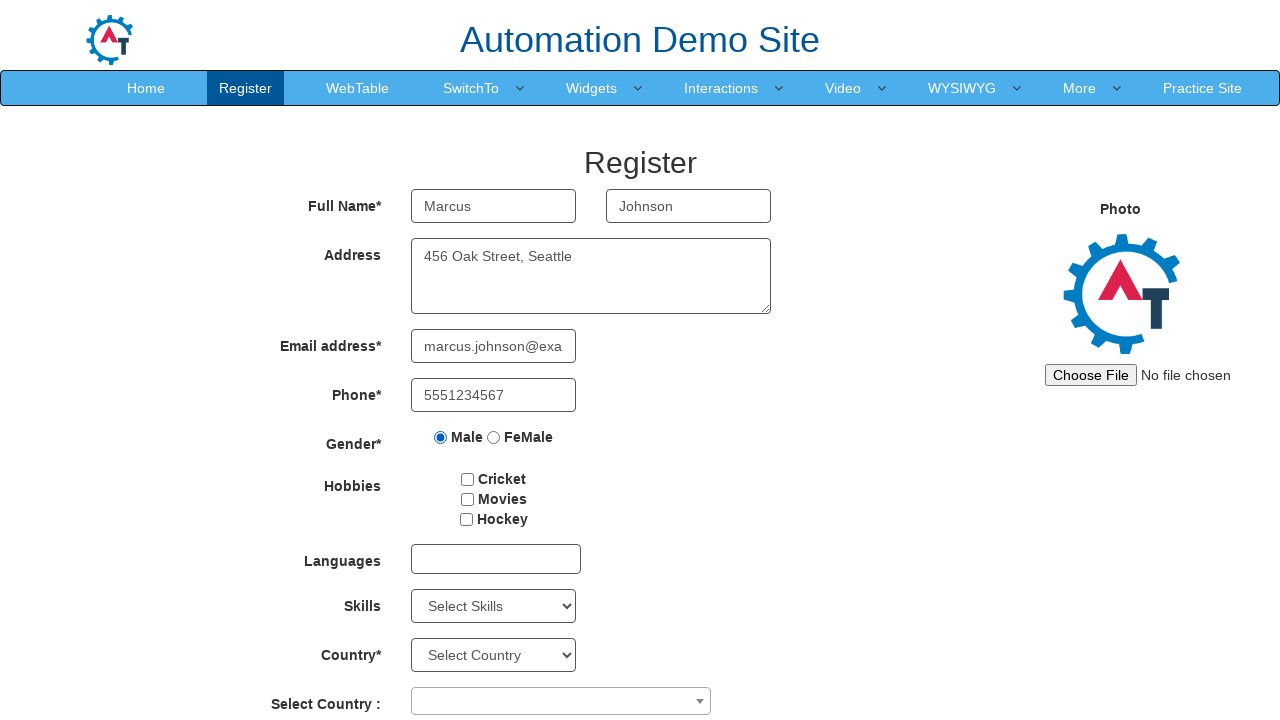